Tests multi-select functionality in a dropdown by selecting multiple options using keyboard modifiers

Starting URL: https://www.w3schools.com/tags/tryit.asp?filename=tryhtml_select_multiple

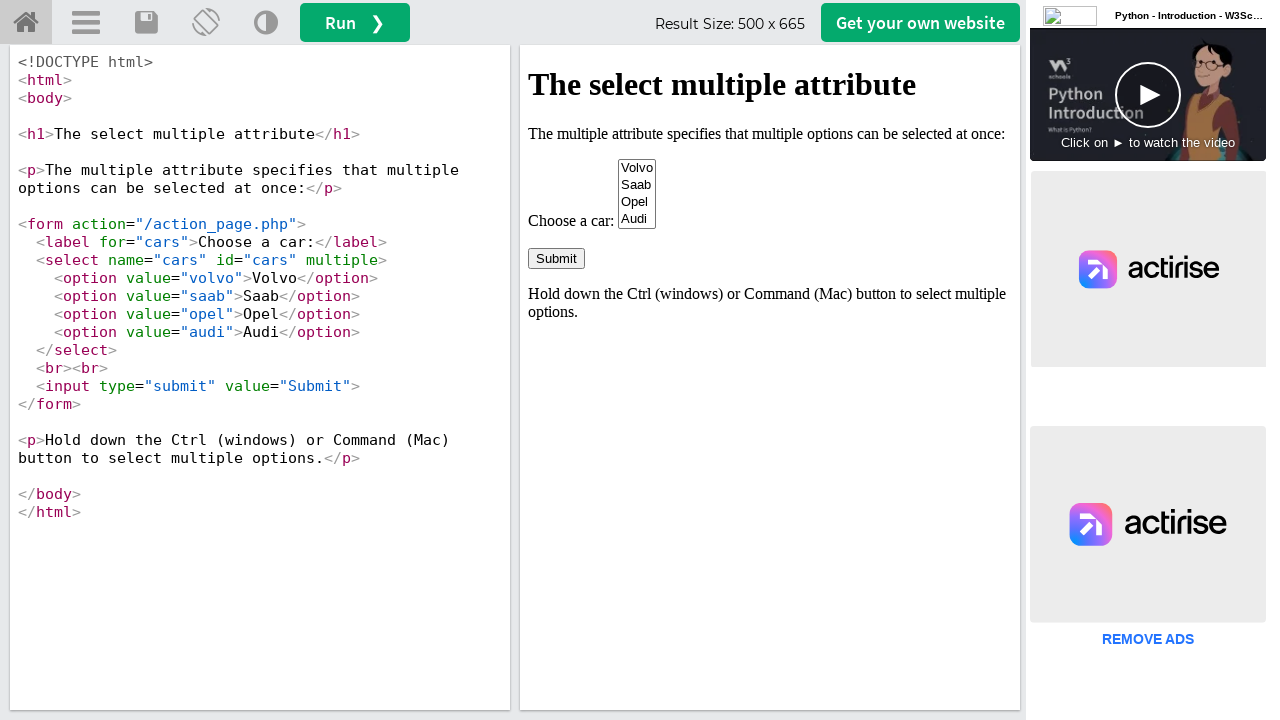

Located iframe containing the select element
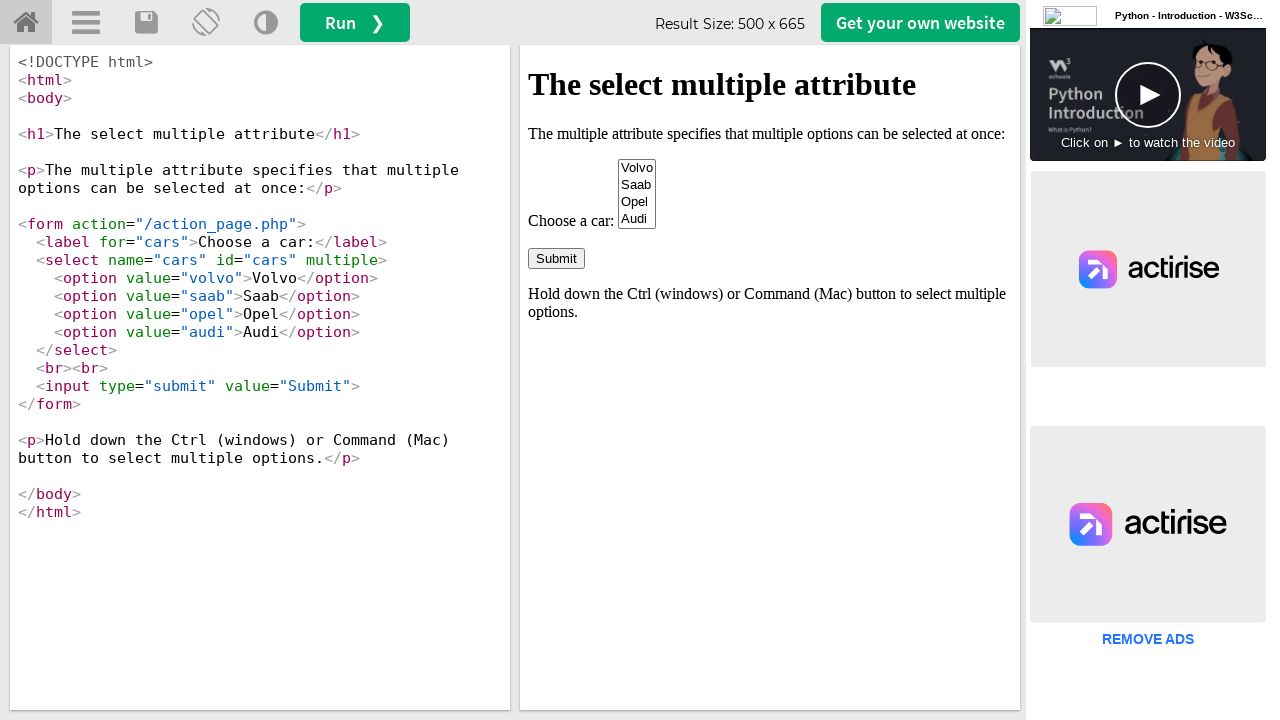

Located multi-select dropdown element
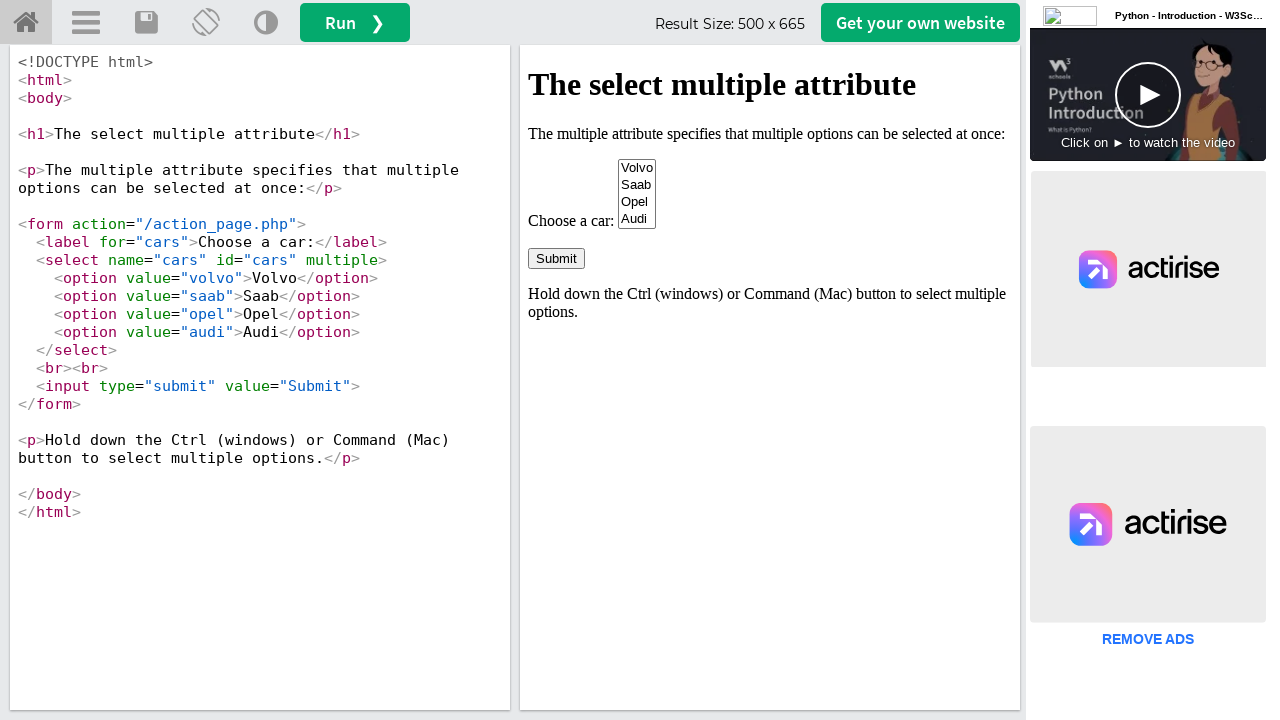

Pressed Control key down for multi-select mode
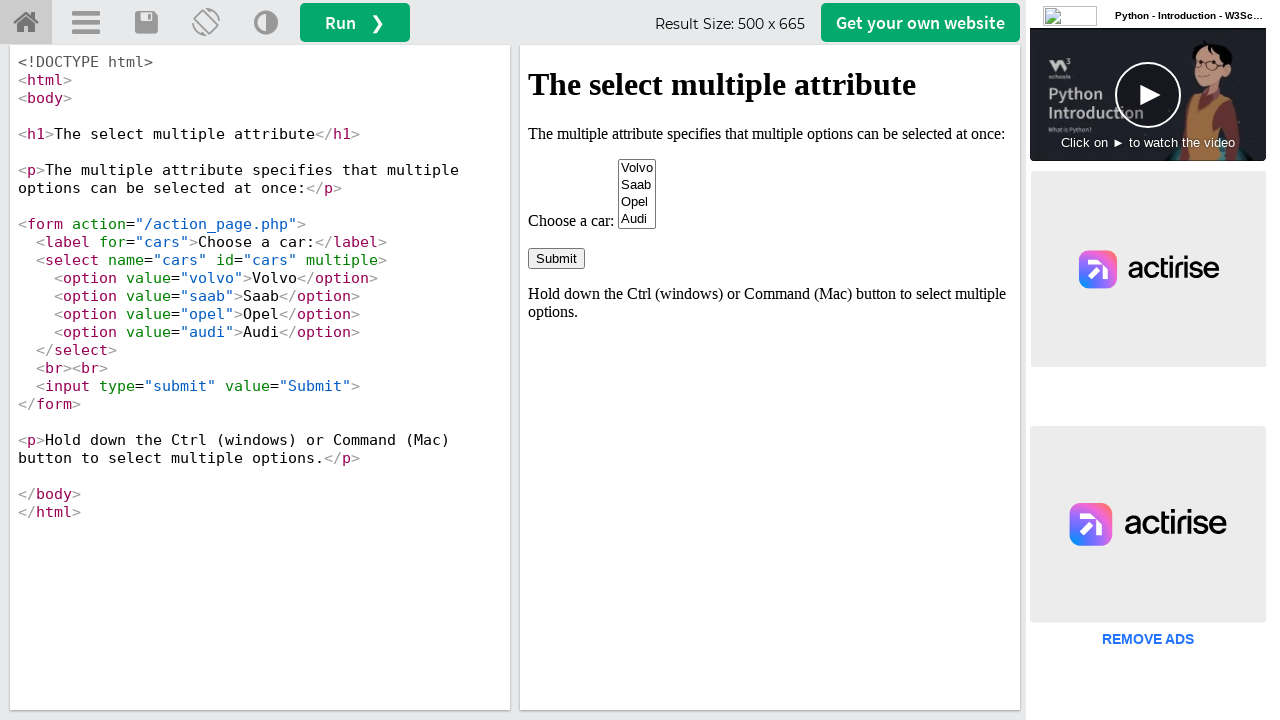

Selected first option (index 1) while holding Control at (637, 185) on iframe#iframeResult >> internal:control=enter-frame >> select#cars option >> nth
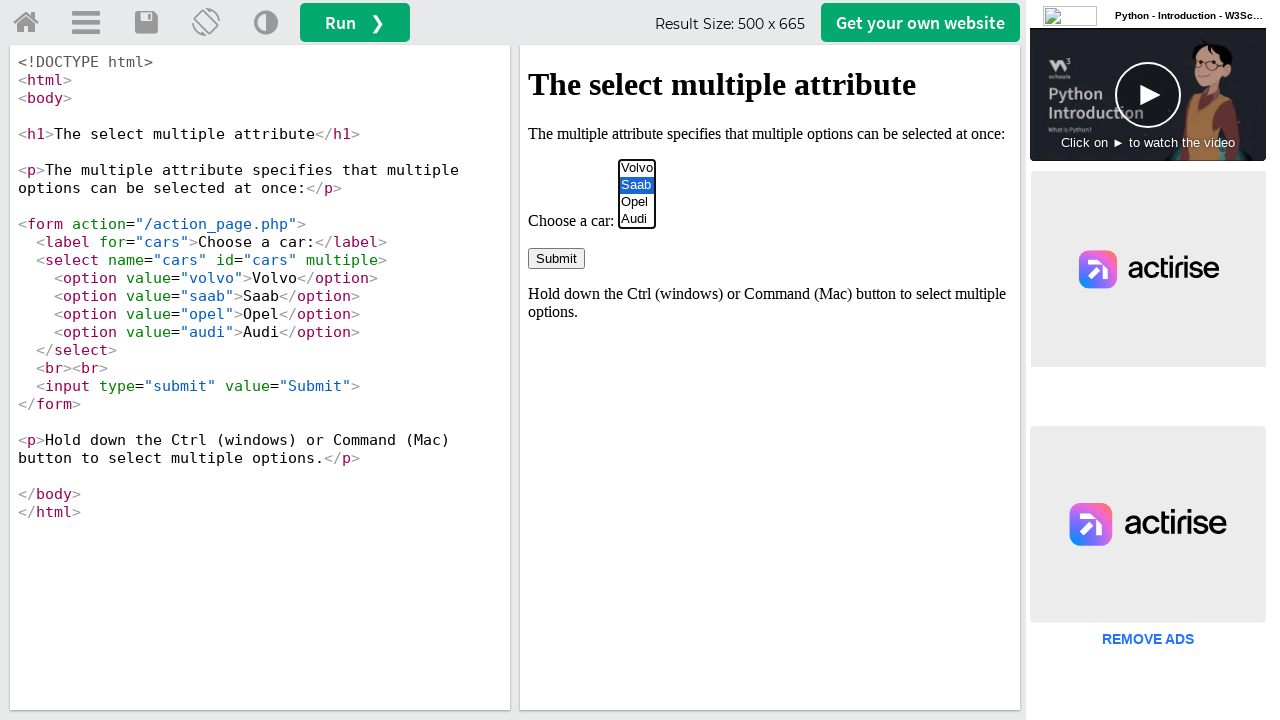

Selected second option (index 2) while holding Control at (637, 202) on iframe#iframeResult >> internal:control=enter-frame >> select#cars option >> nth
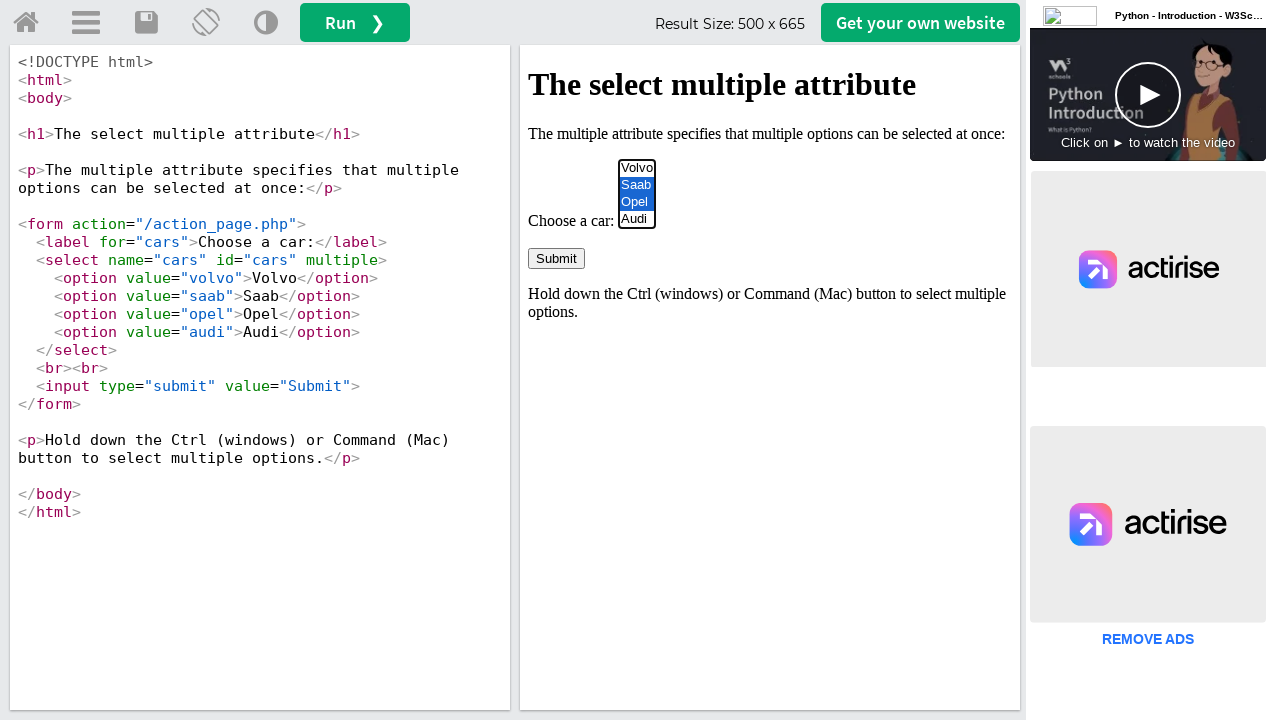

Released Control key, completing multi-select operation
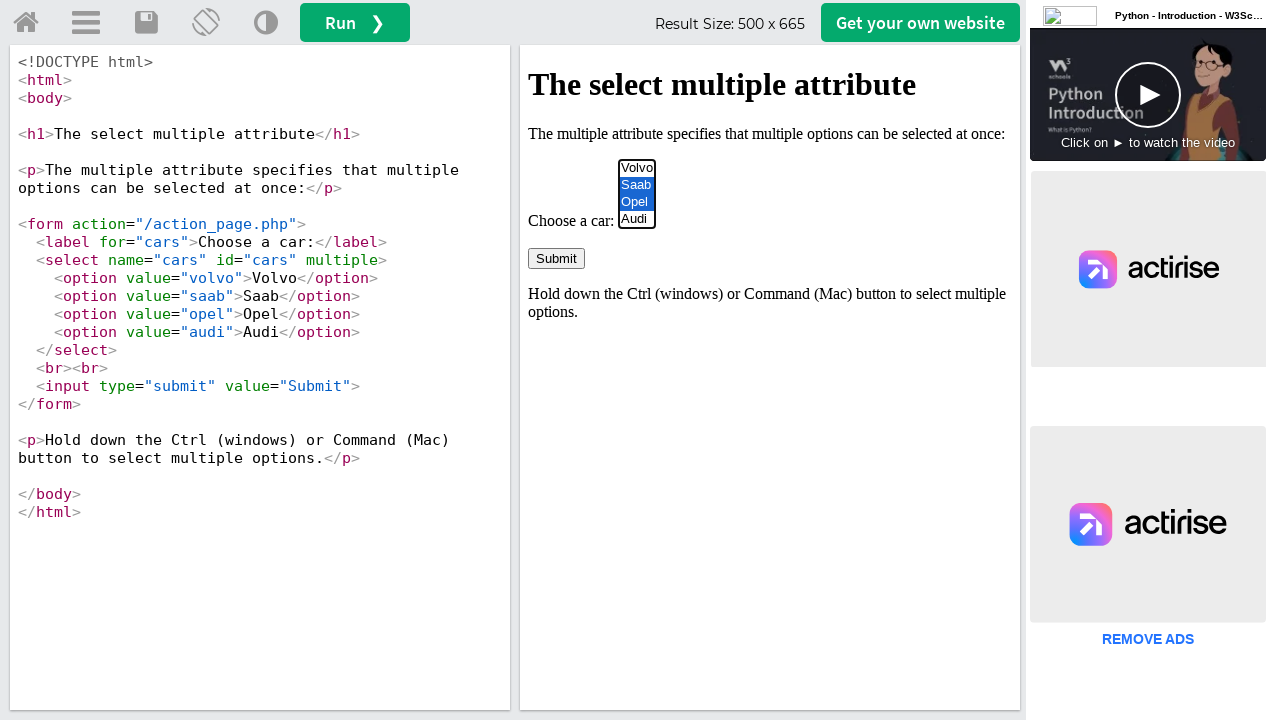

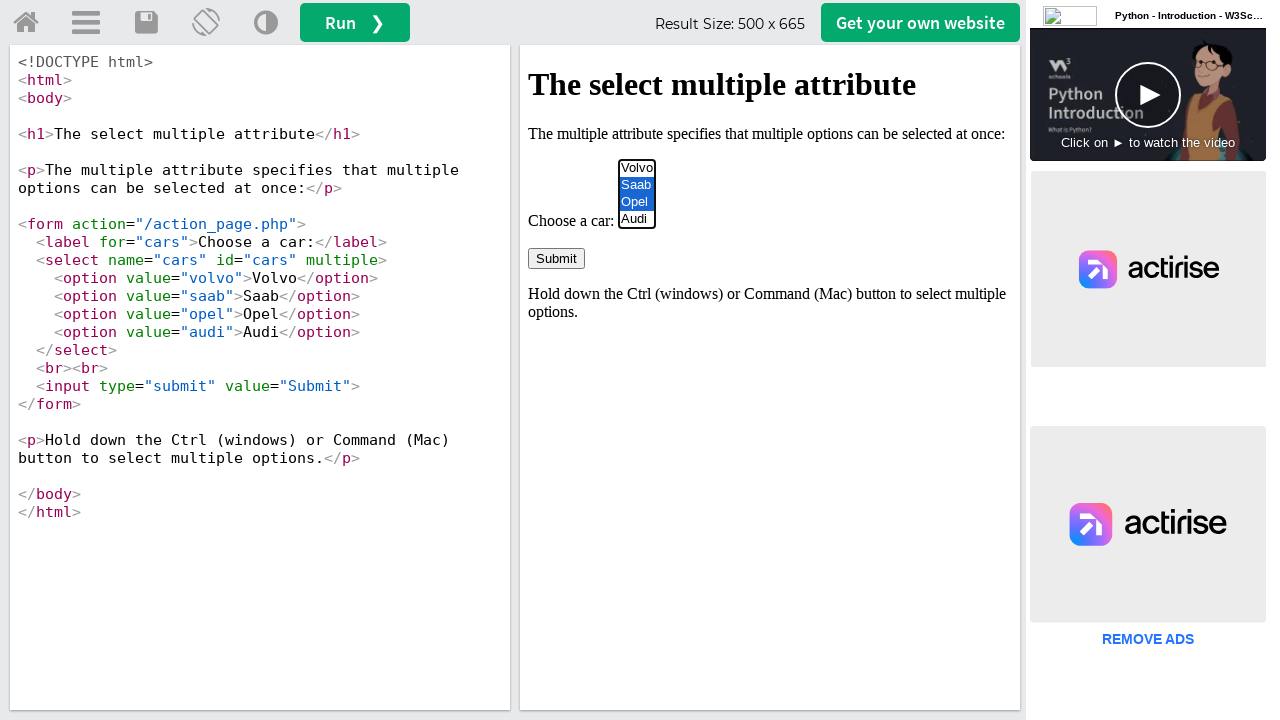